Selects specific city checkboxes (Mumbai and Kolkata) on a booking form

Starting URL: https://sqatools.in/dummy-booking-website/

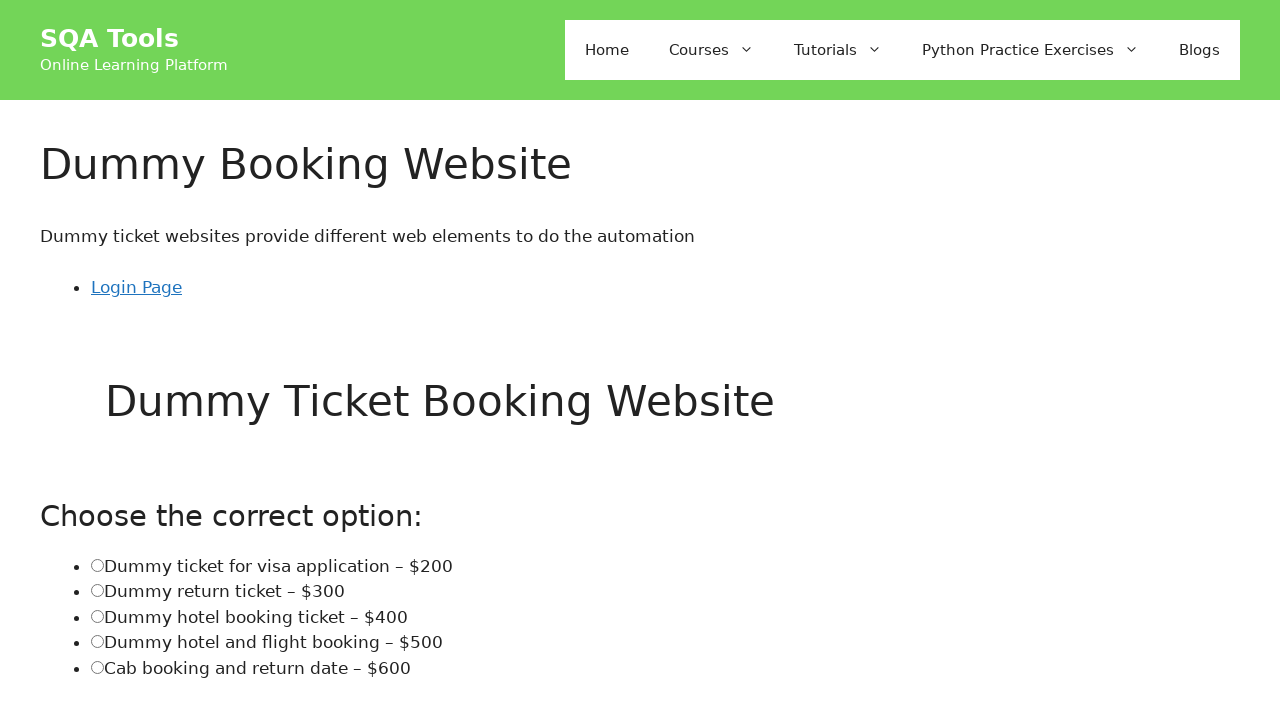

Navigated to dummy booking website
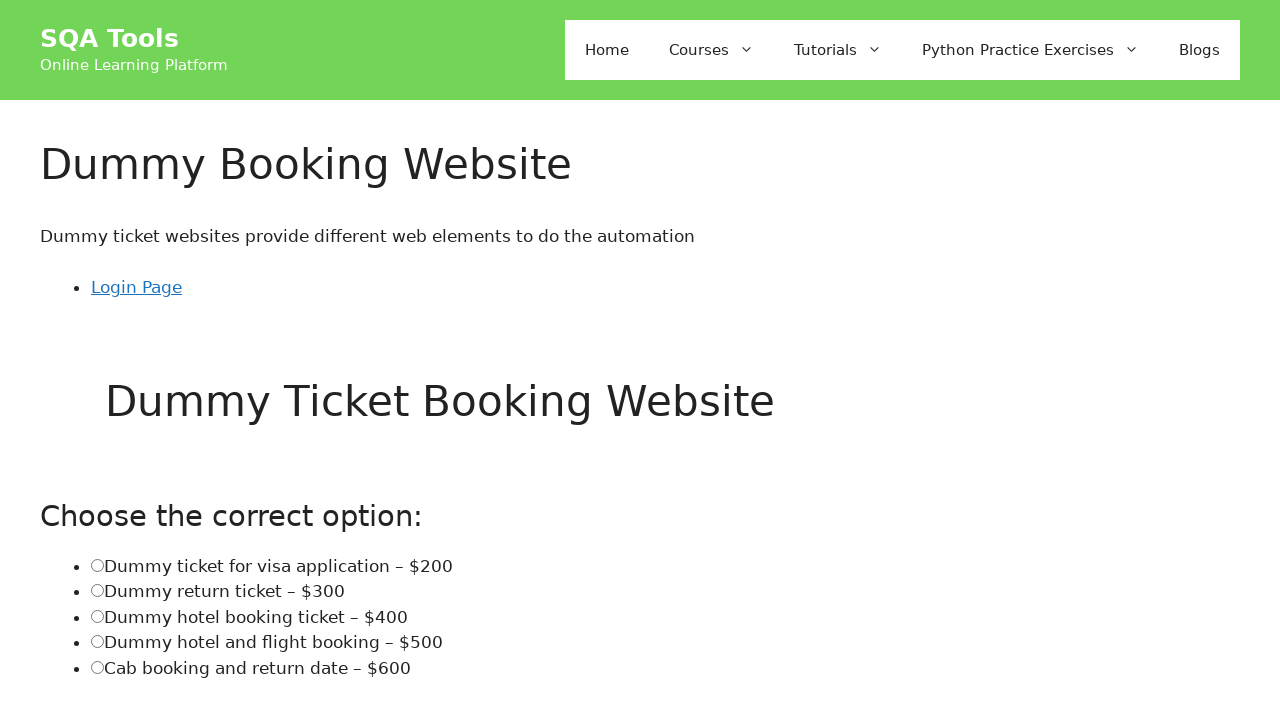

Located Mumbai checkbox element
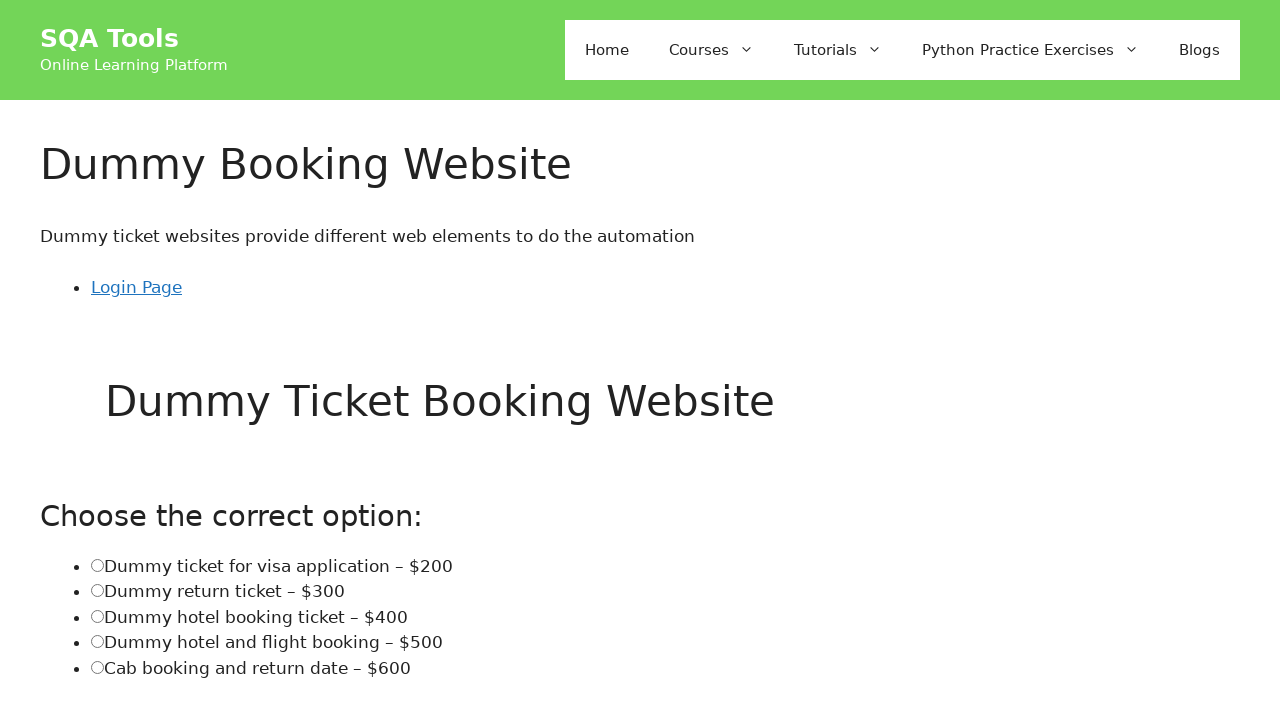

Clicked Mumbai checkbox to select it at (56, 361) on xpath=//td[text()='Mumbai']//preceding-sibling::td/input
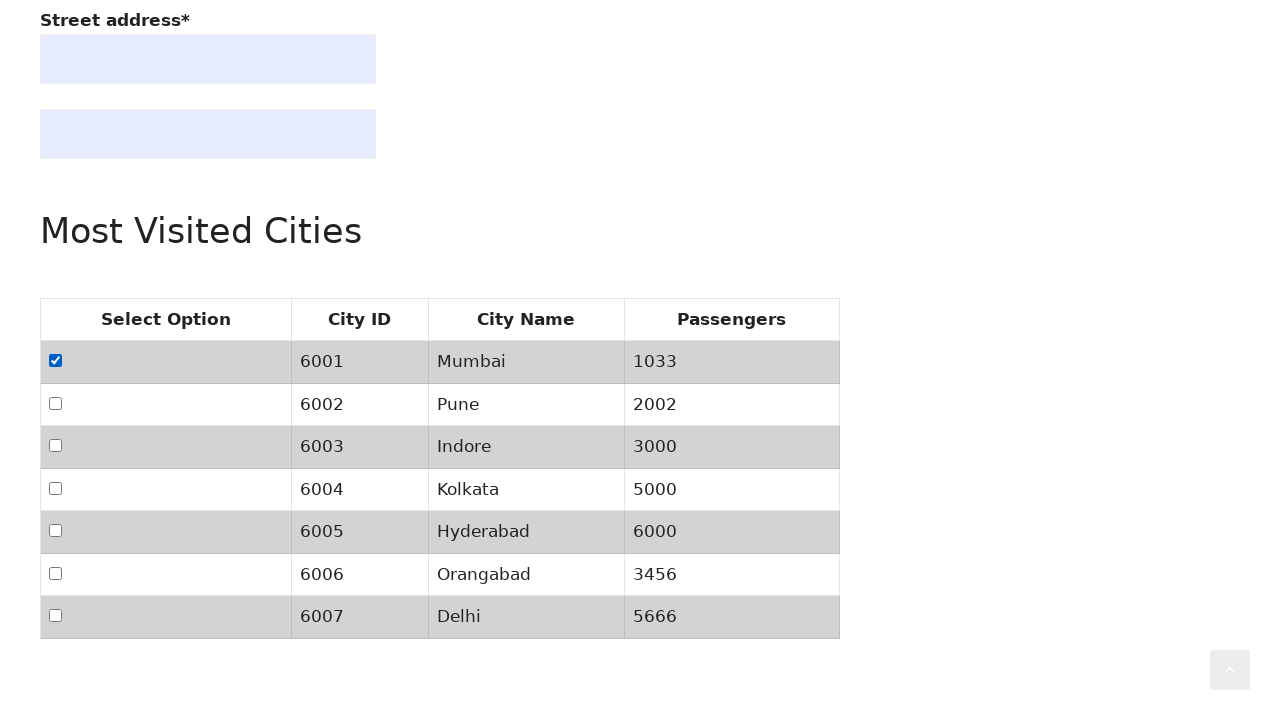

Located Kolkata checkbox element
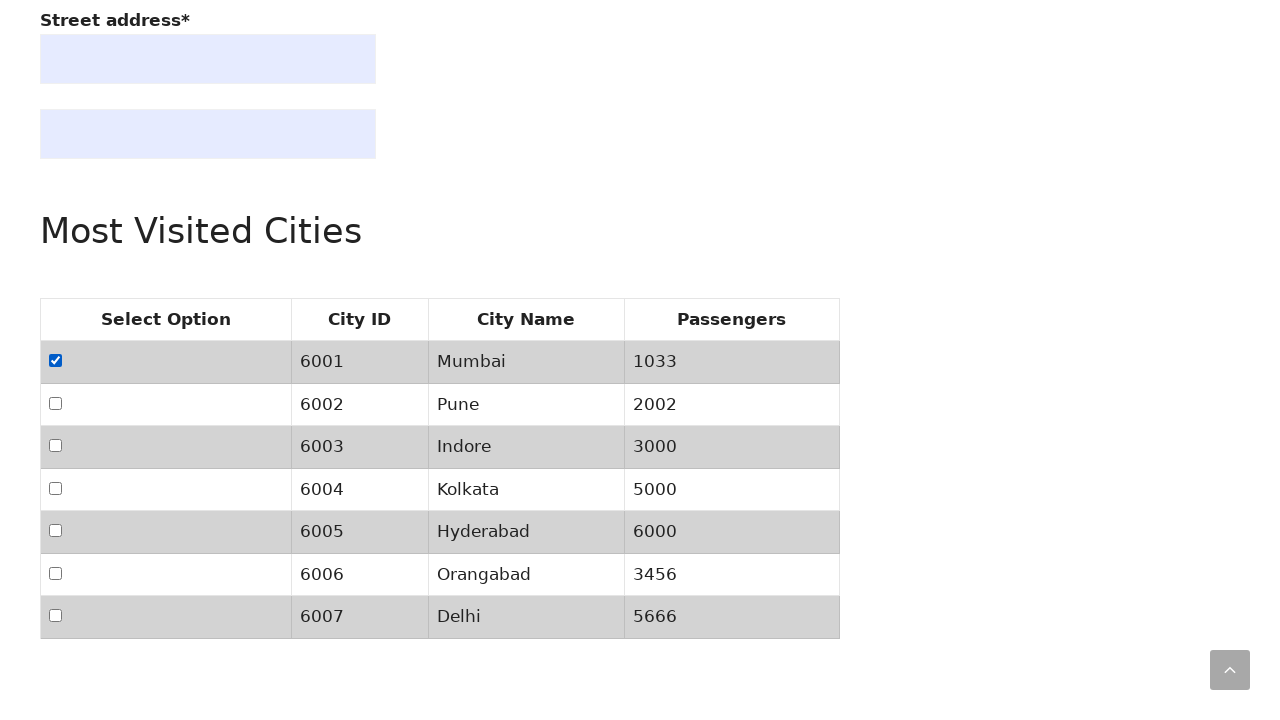

Clicked Kolkata checkbox to select it at (56, 488) on xpath=//td[text()='Kolkata']//preceding-sibling::td/input
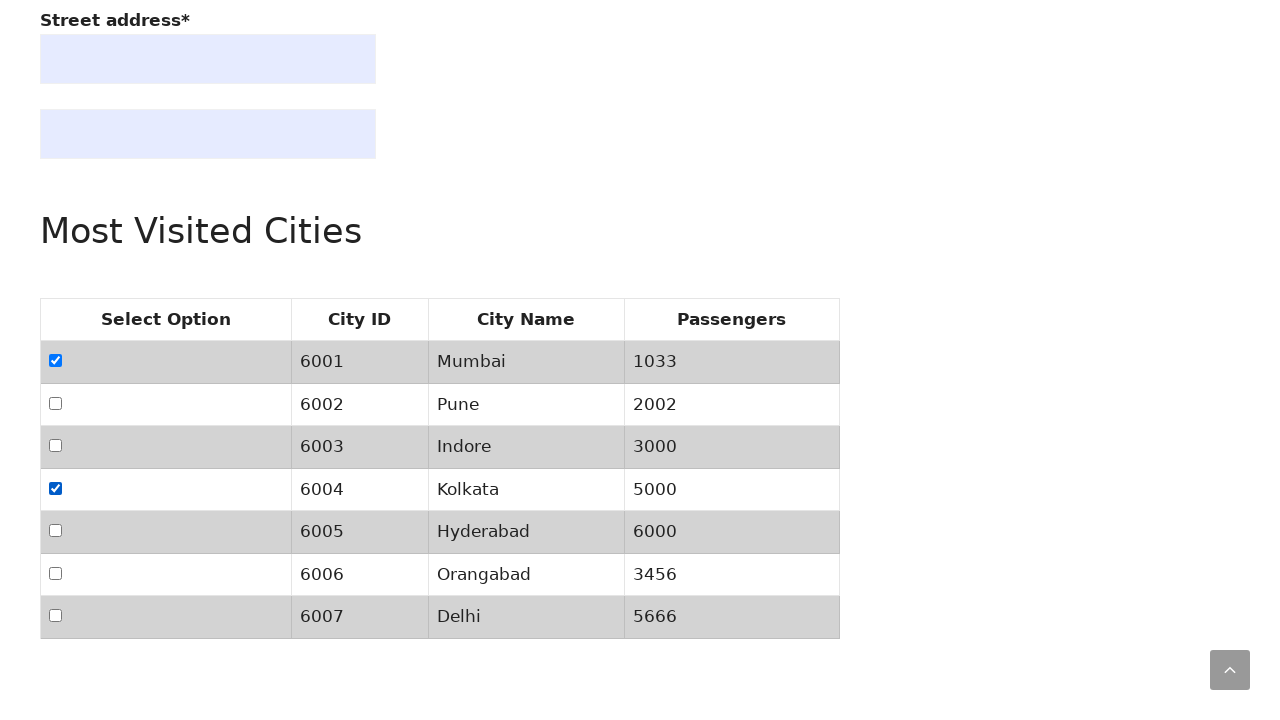

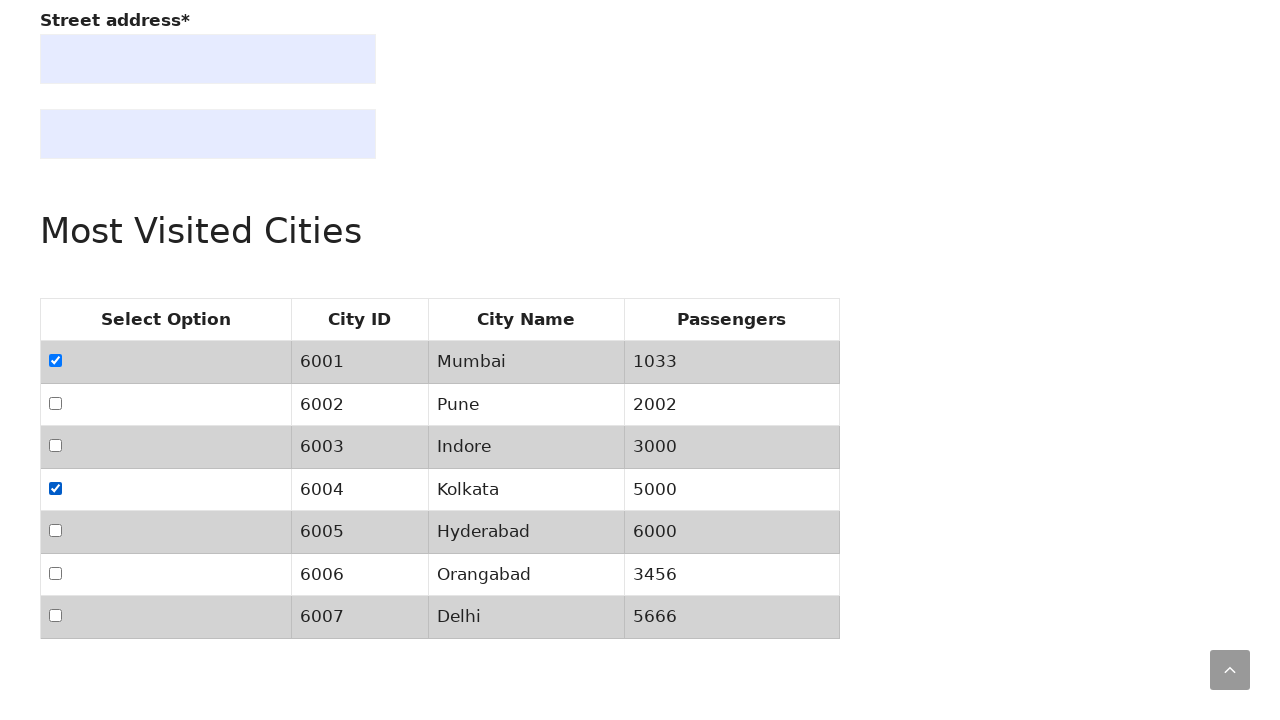